Tests laminate flooring calculator with small room parameters (10x9m) and smaller laminate dimensions

Starting URL: https://masterskayapola.ru/kalkulyator/laminata.html

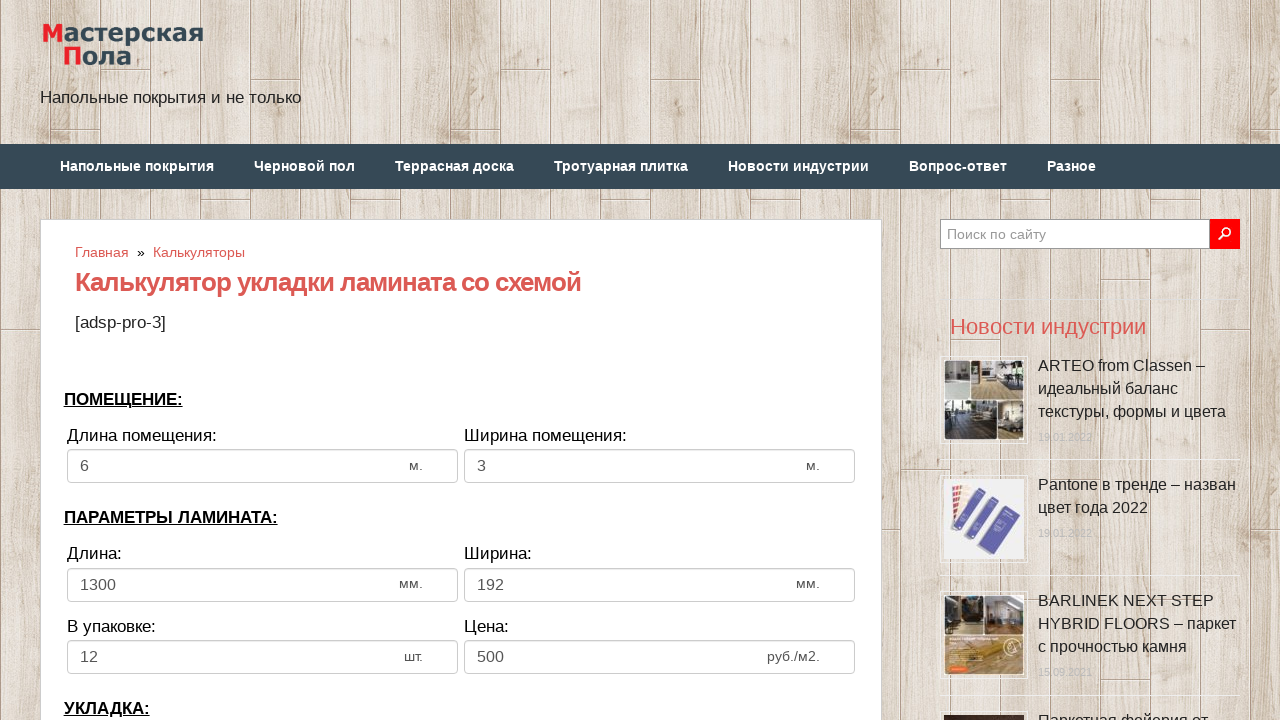

Selected laying direction (second option) on select[name='calc_direct']
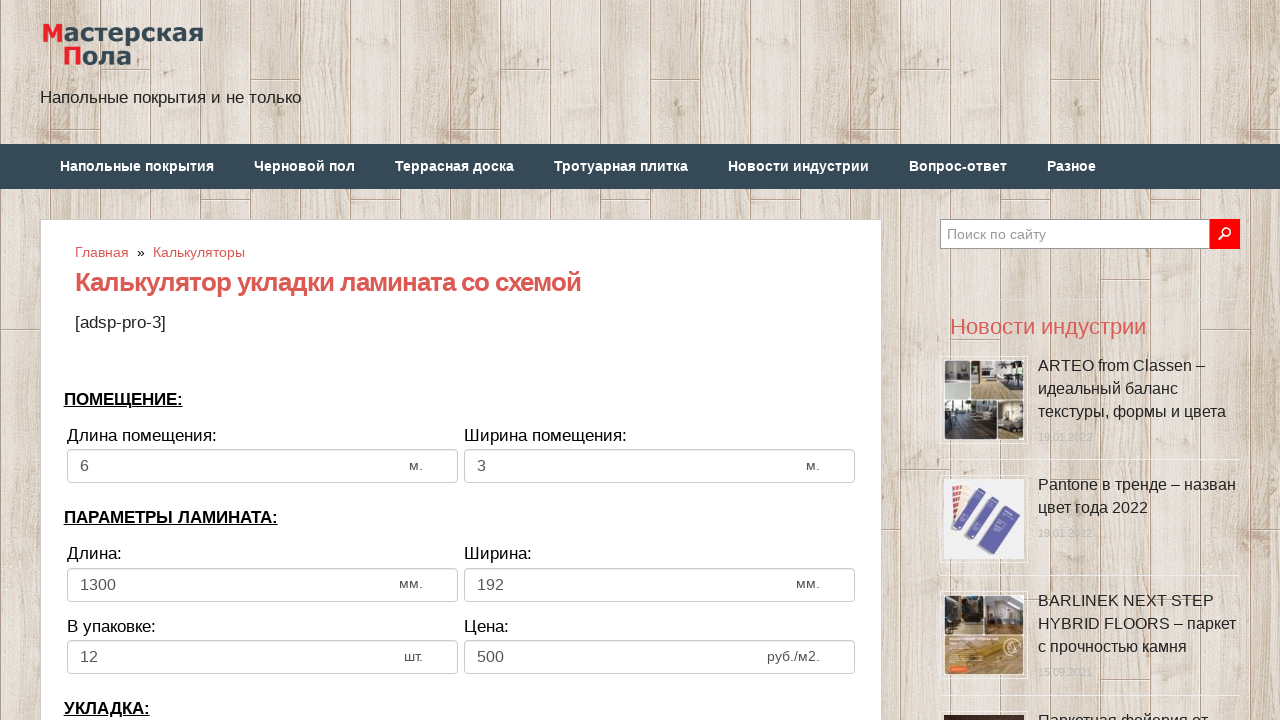

Filled room width with 10m on input[name='calc_roomwidth']
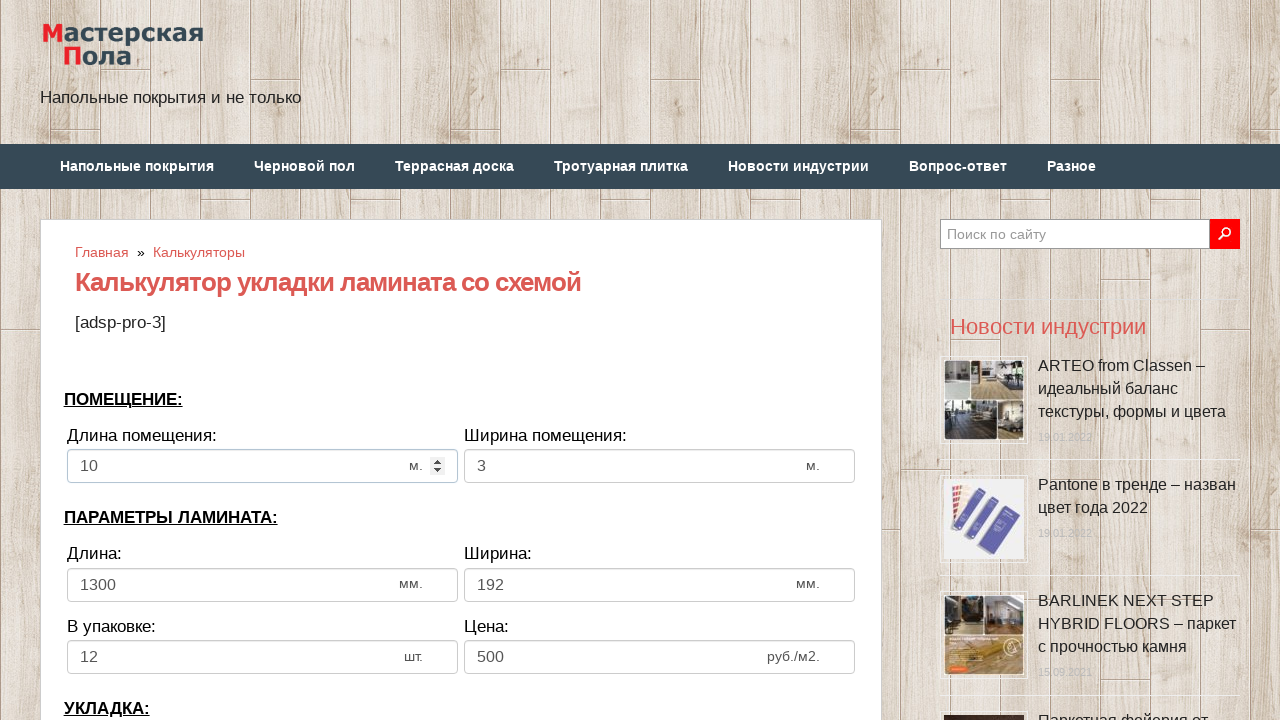

Filled room length with 9m on input[name='calc_roomheight']
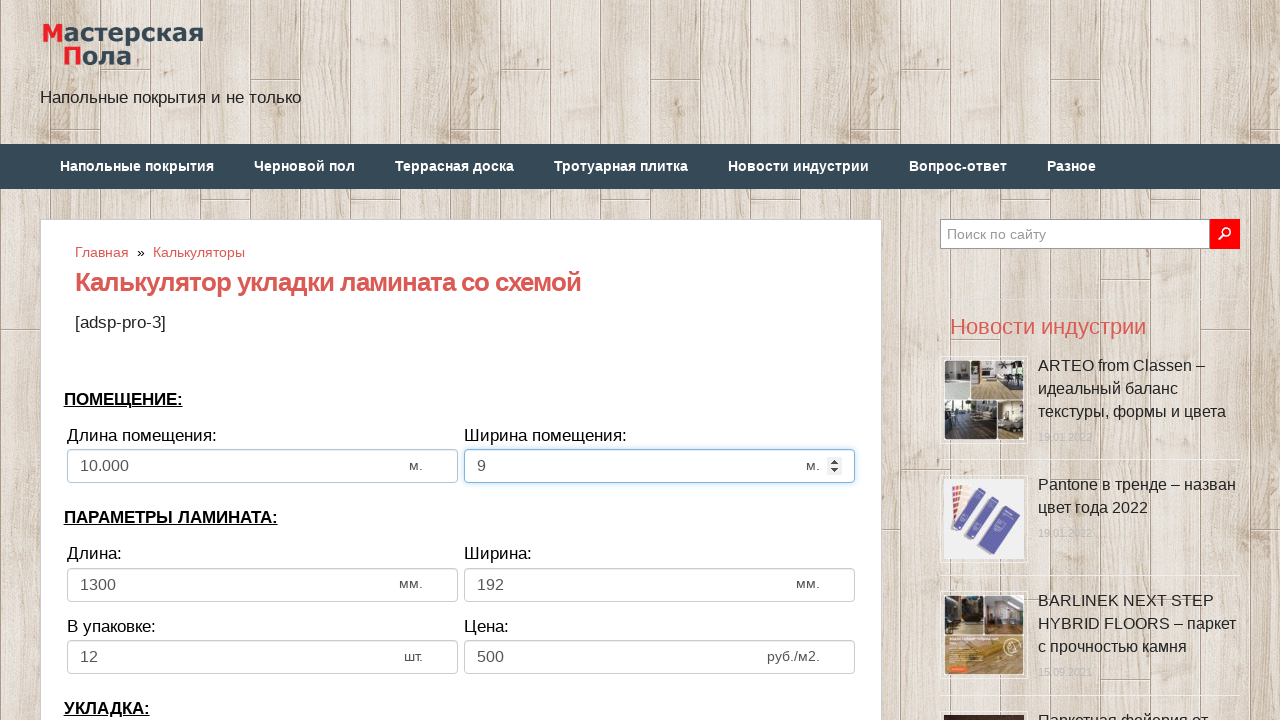

Filled laminate width with 120mm on input[name='calc_lamwidth']
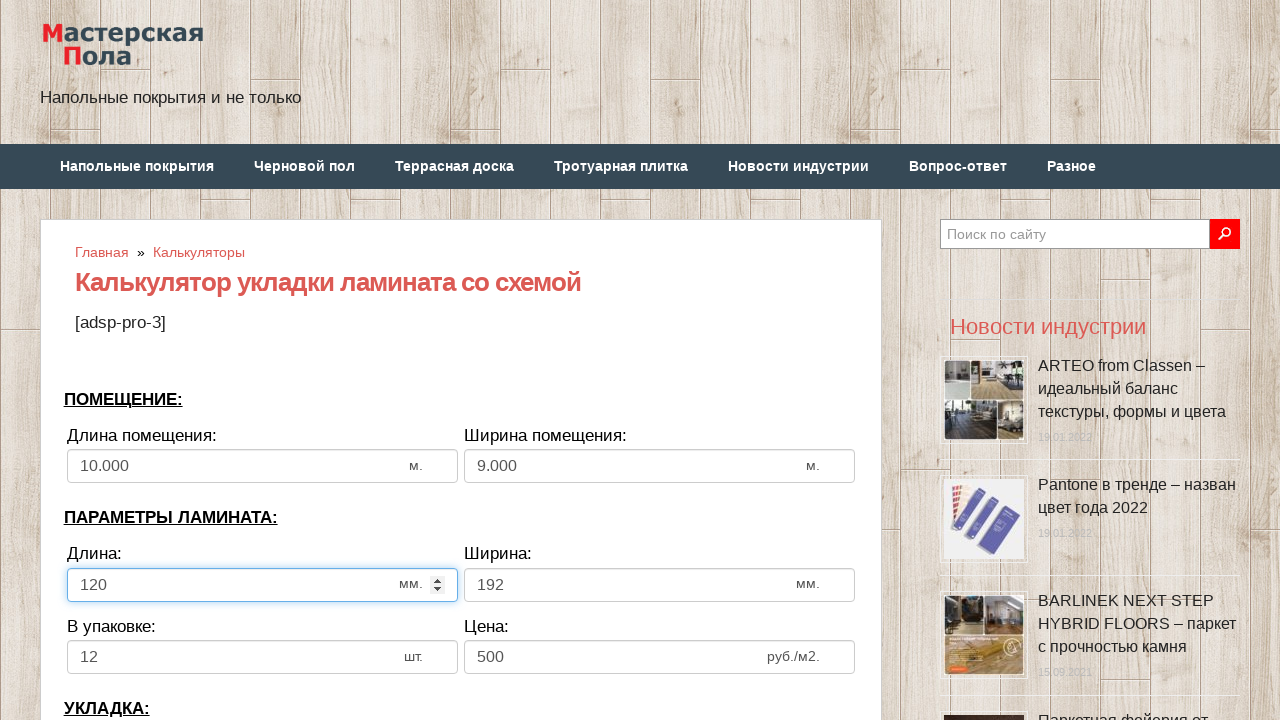

Filled laminate height with 80mm on input[name='calc_lamheight']
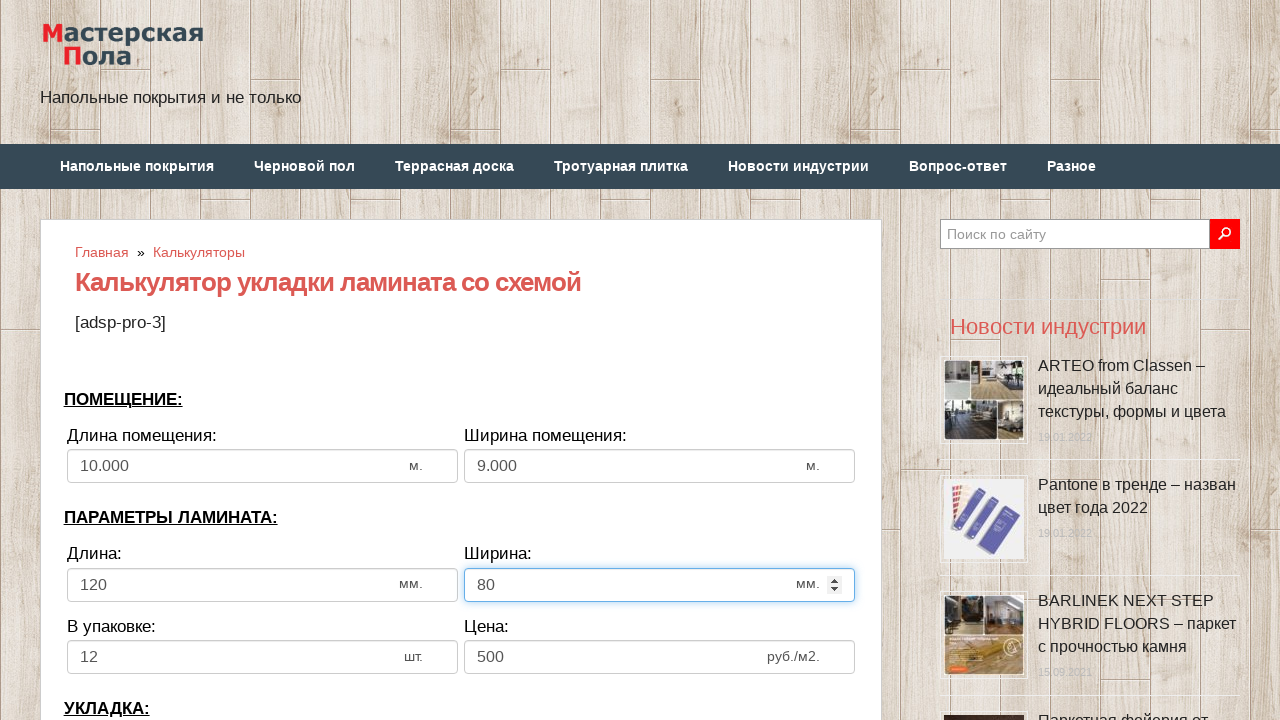

Filled pieces in pack with 13 on input[name='calc_inpack']
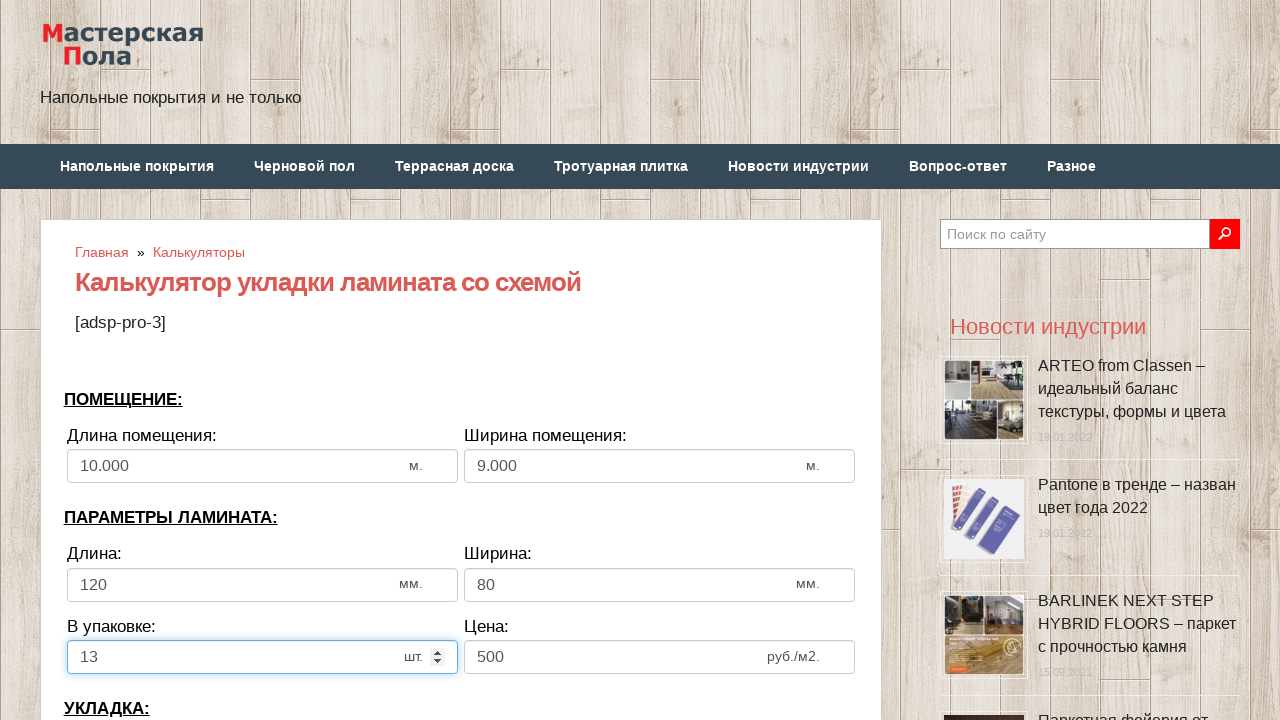

Filled price with 500 on input[name='calc_price']
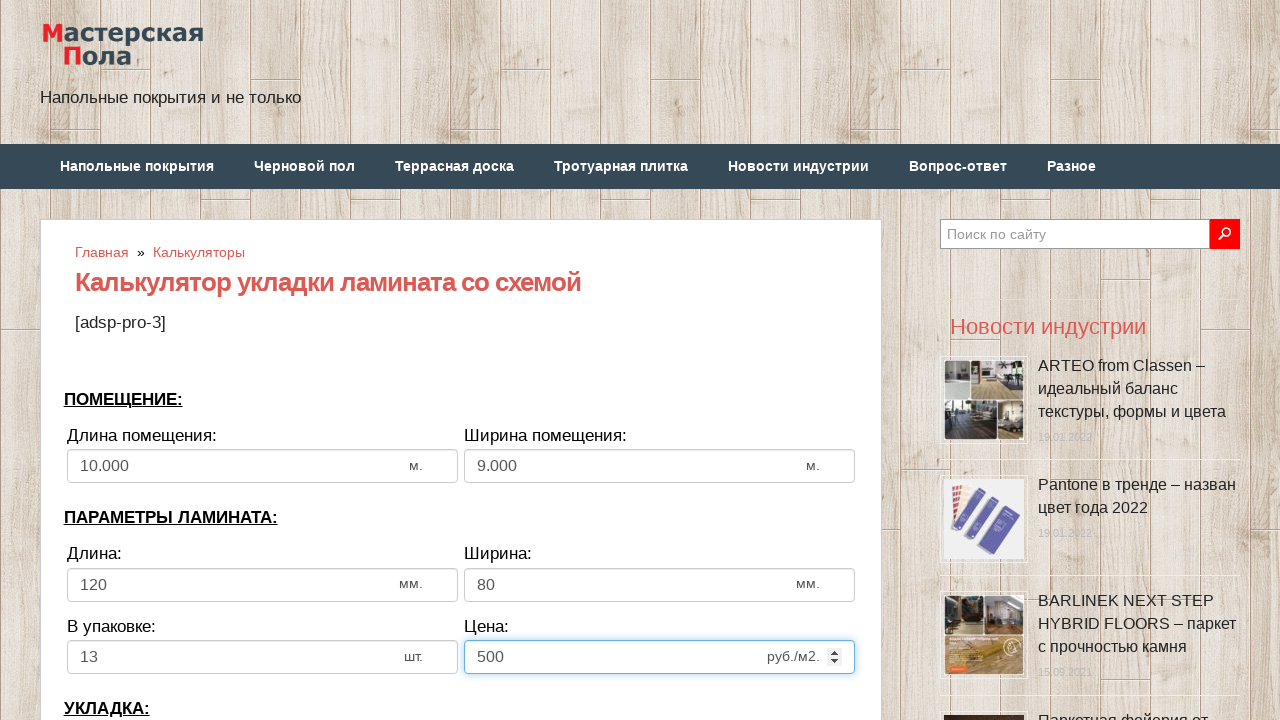

Filled bias/offset with 150mm on input[name='calc_bias']
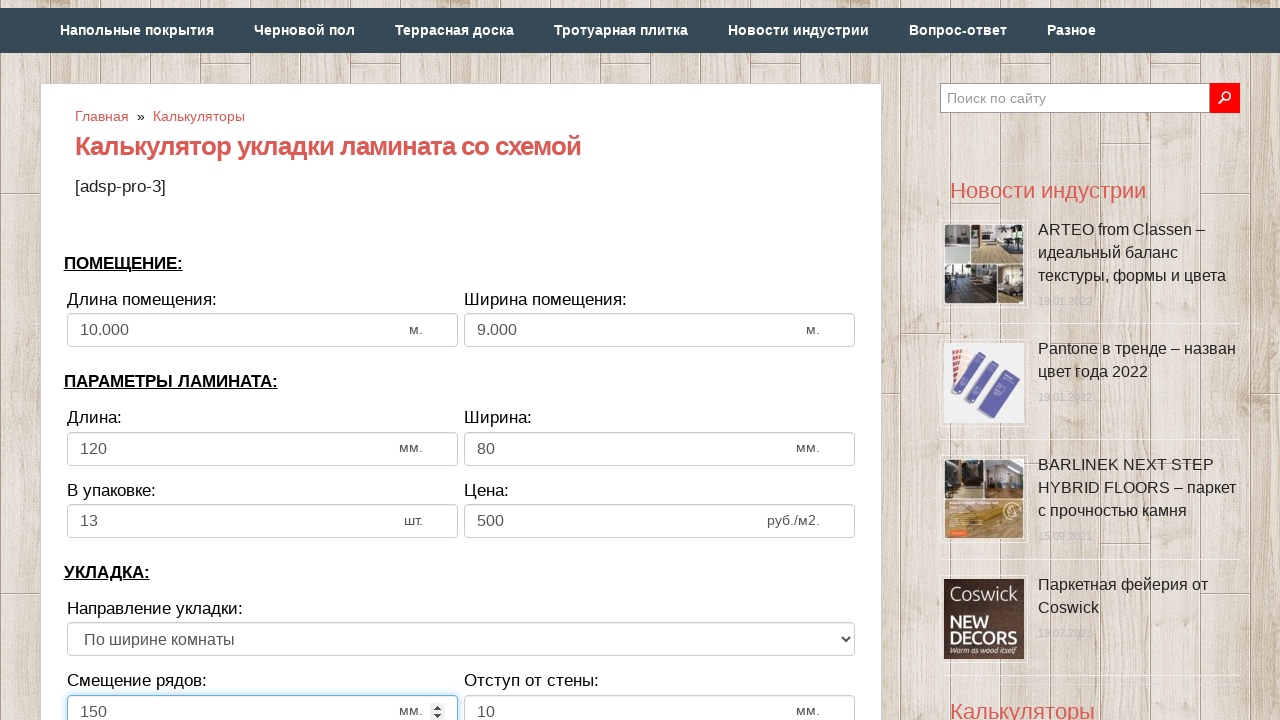

Filled wall distance with 7mm on input[name='calc_walldist']
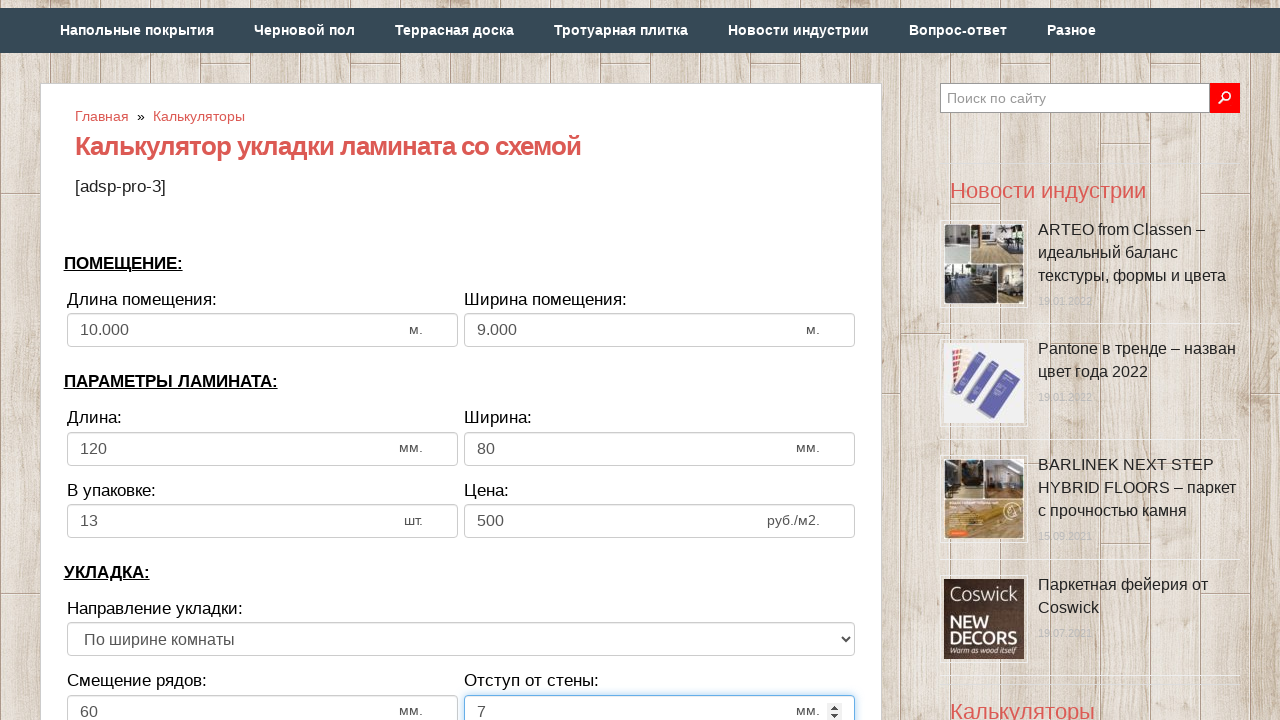

Scrolled to make calculate button visible
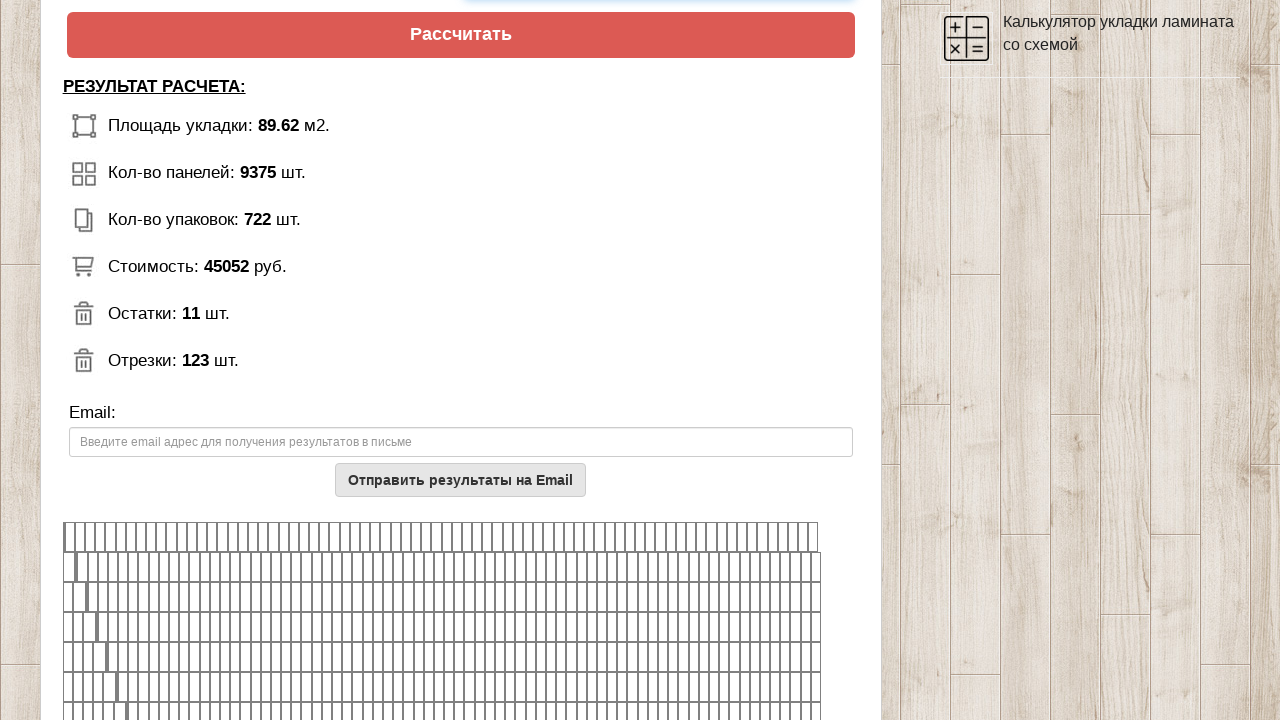

Clicked calculate button at (461, 35) on xpath=//*[@class='btn btn-secondary btn-lg tocalc']
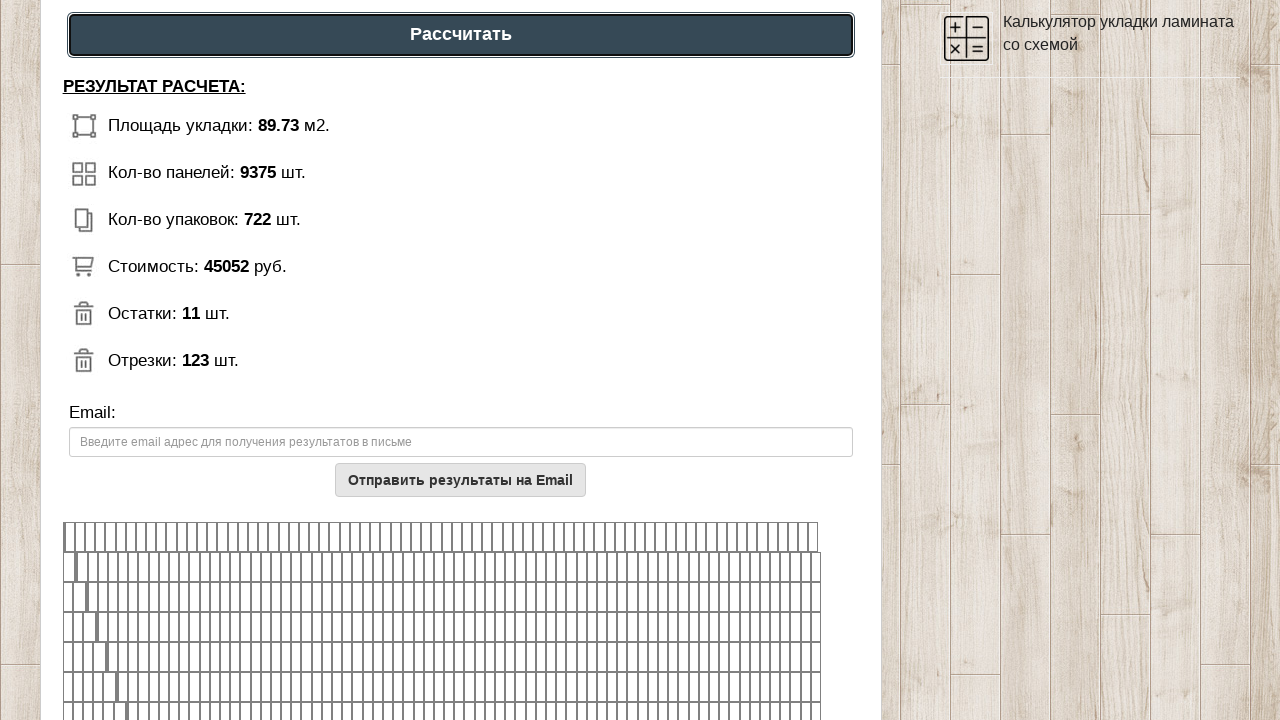

Calculation results appeared
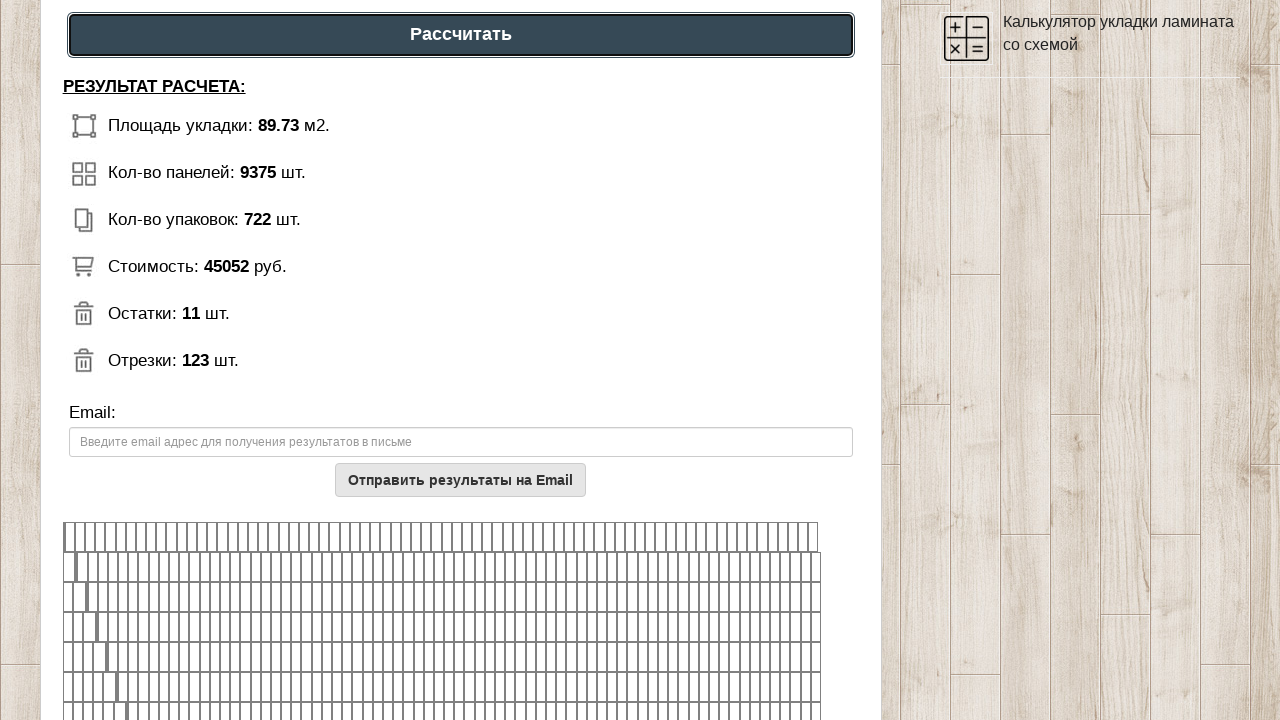

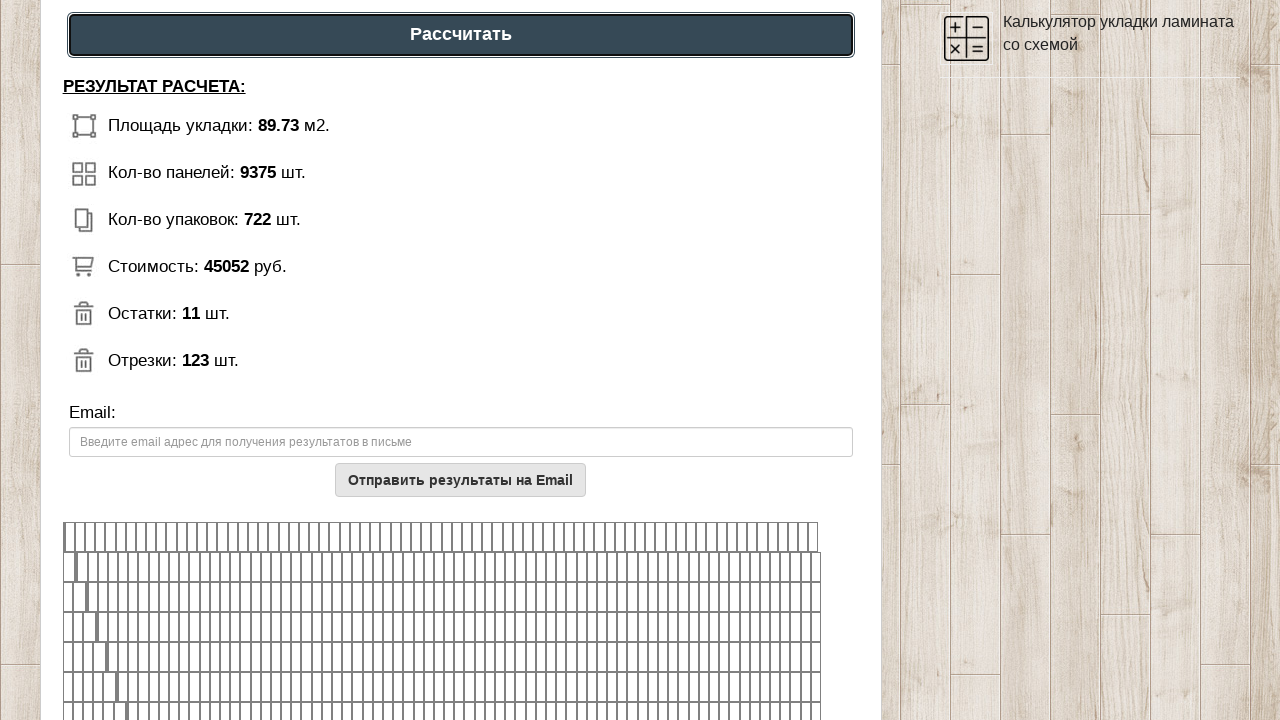